Tests form interactions including filling text fields, checking element properties, and counting form elements on a wellness program form

Starting URL: https://web-locators-static-site-qa.vercel.app/Edit

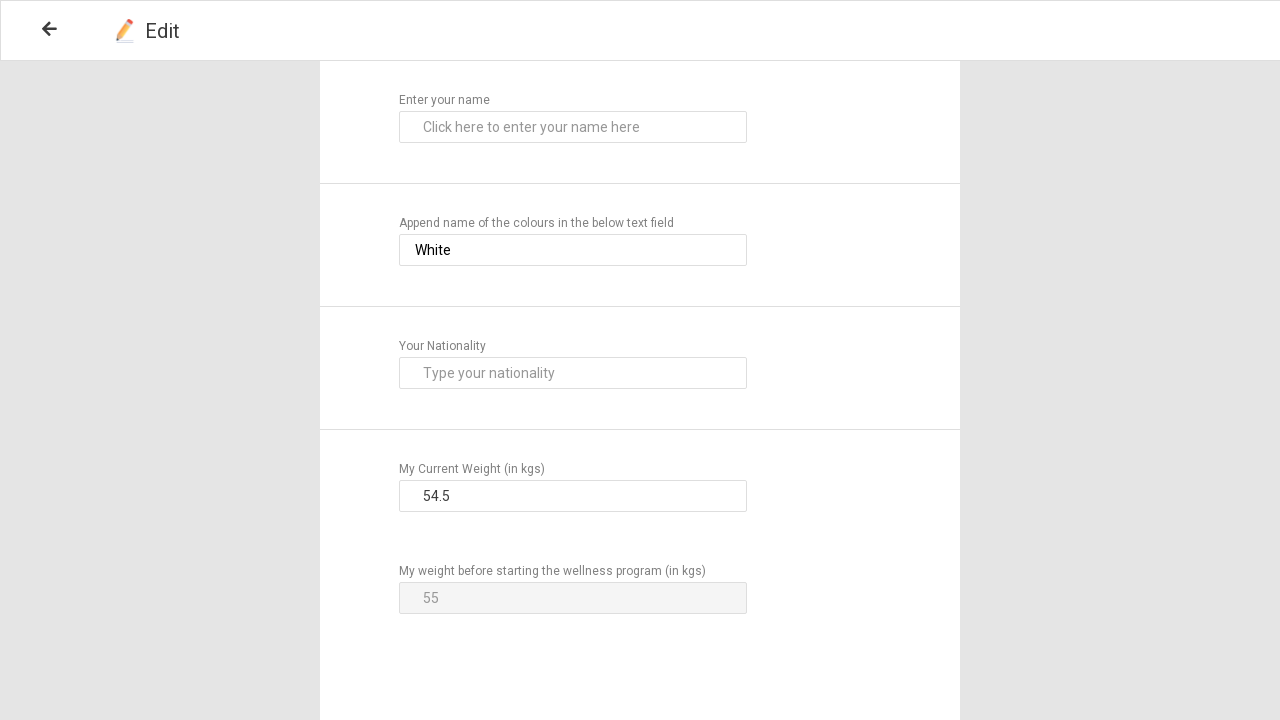

Located the 'Enter your name' text box
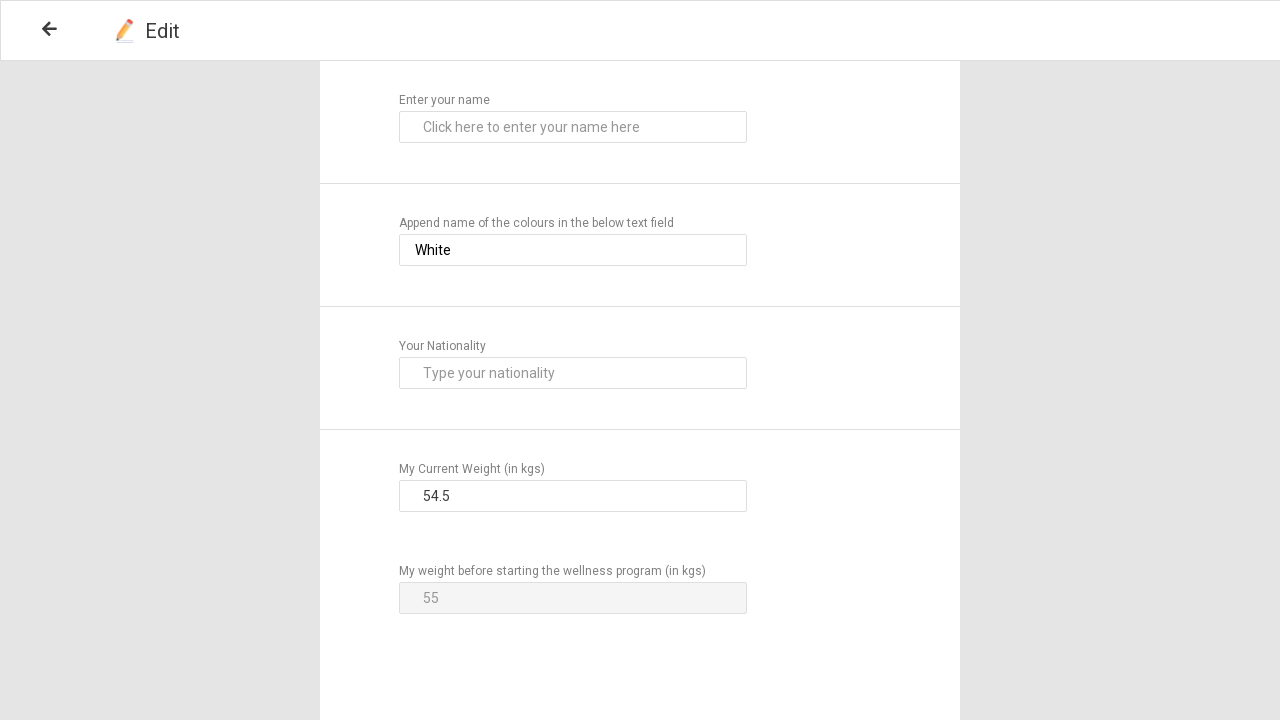

Verified name field visibility: True
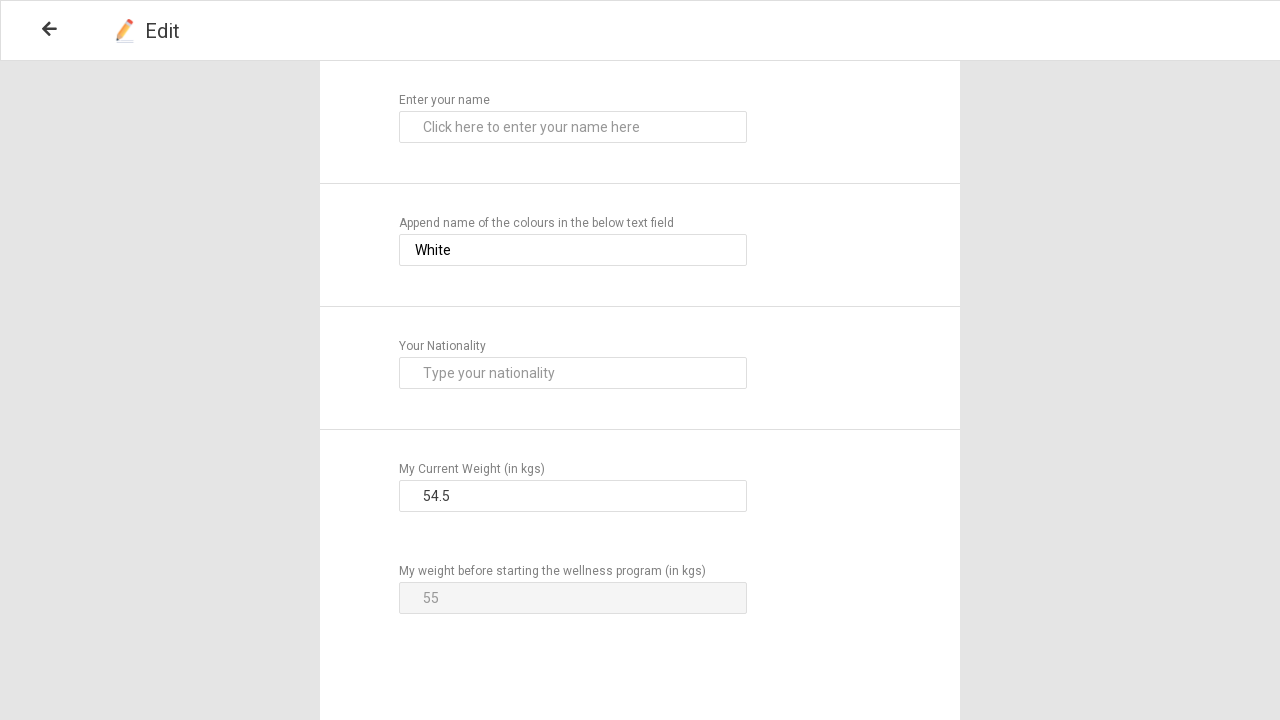

Filled name field with 'Nikita' on //div[@class='Edit_section1']/input
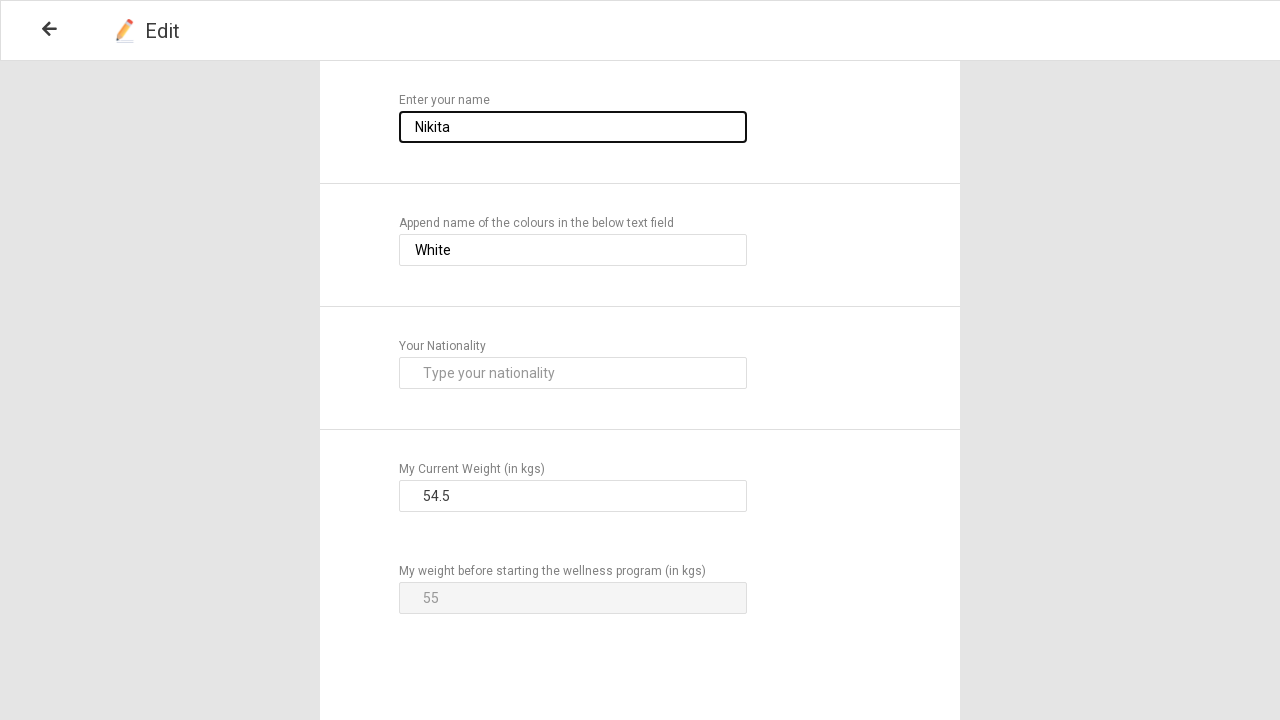

Located the 'Your nationality' text box
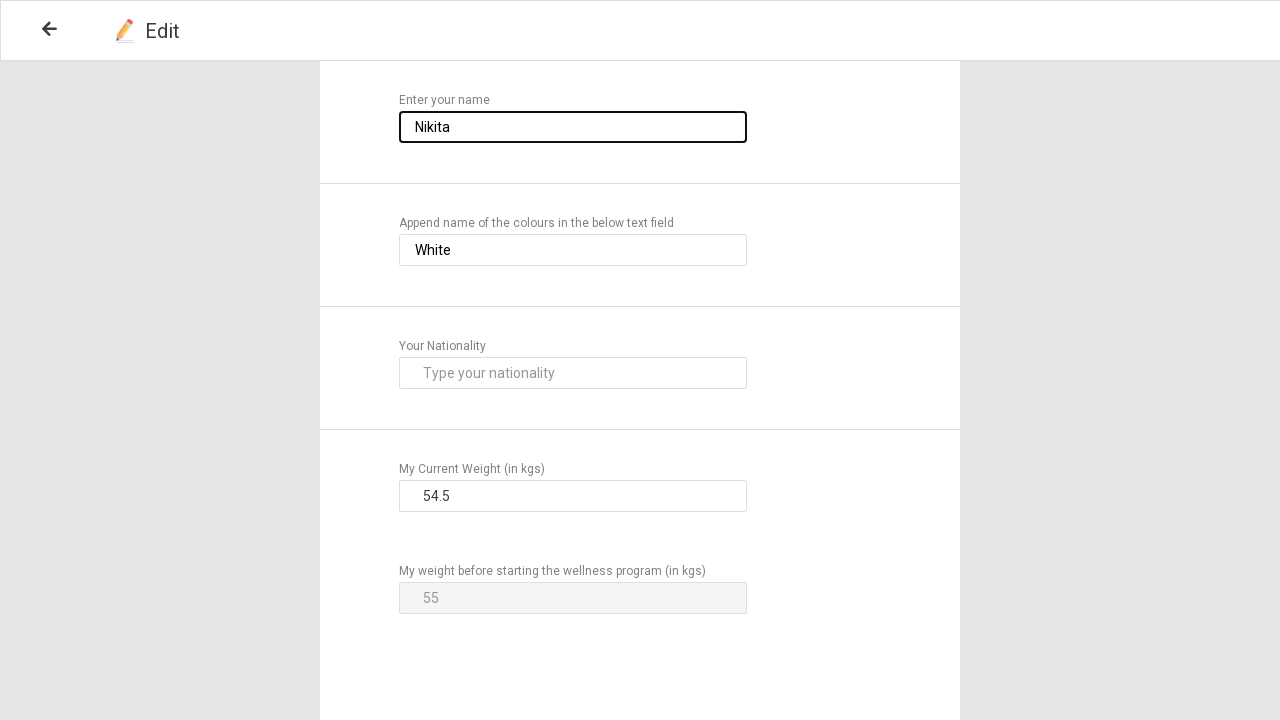

Retrieved nationality placeholder text: 'Type your nationality'
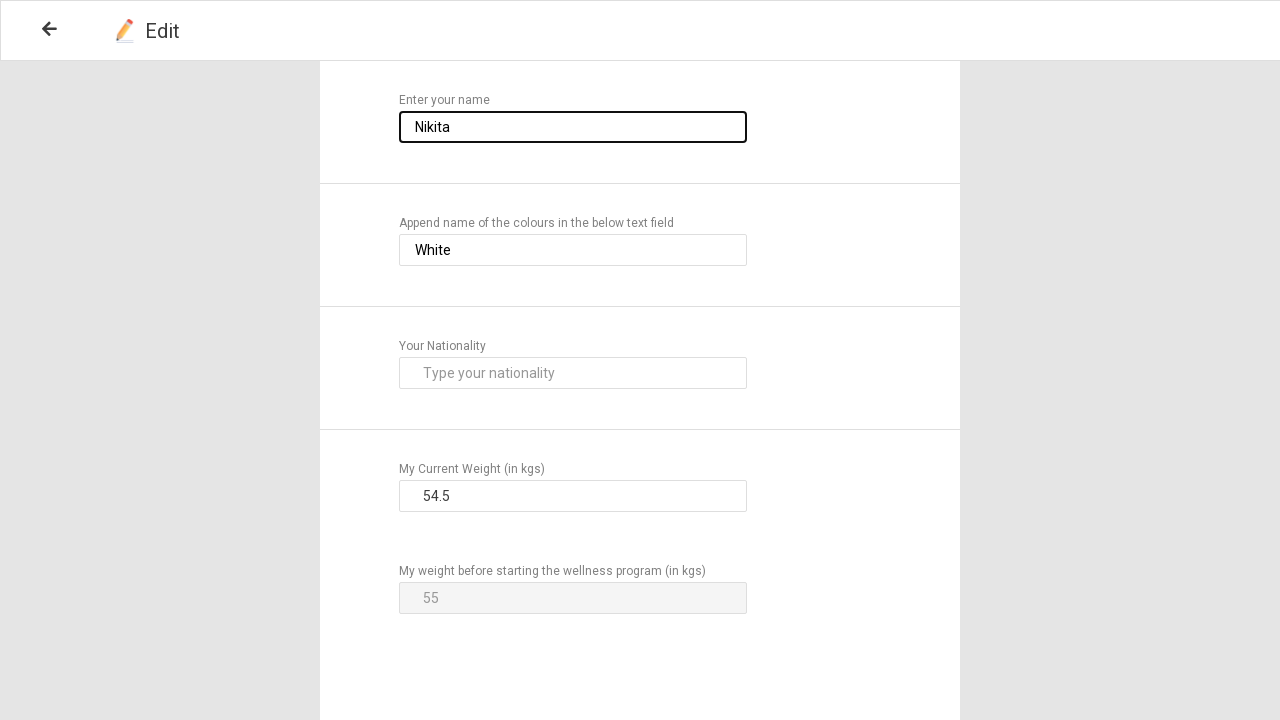

Located the weight text box
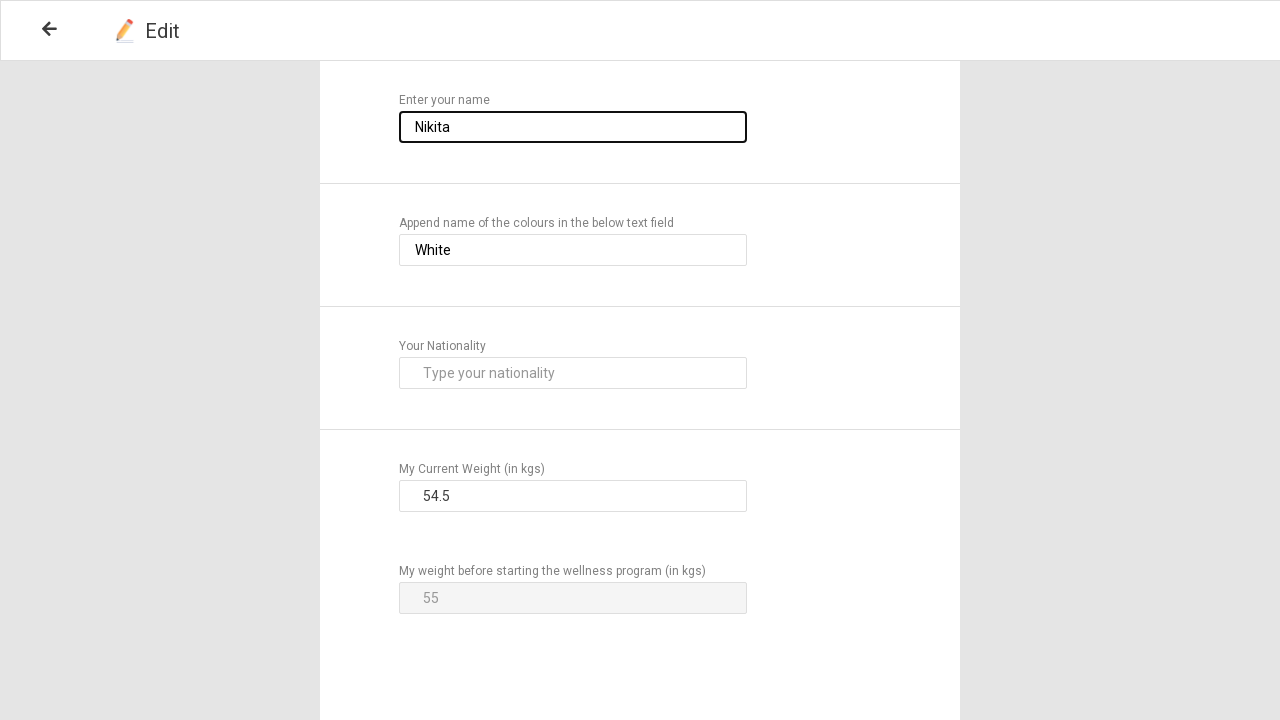

Verified weight field visibility: True
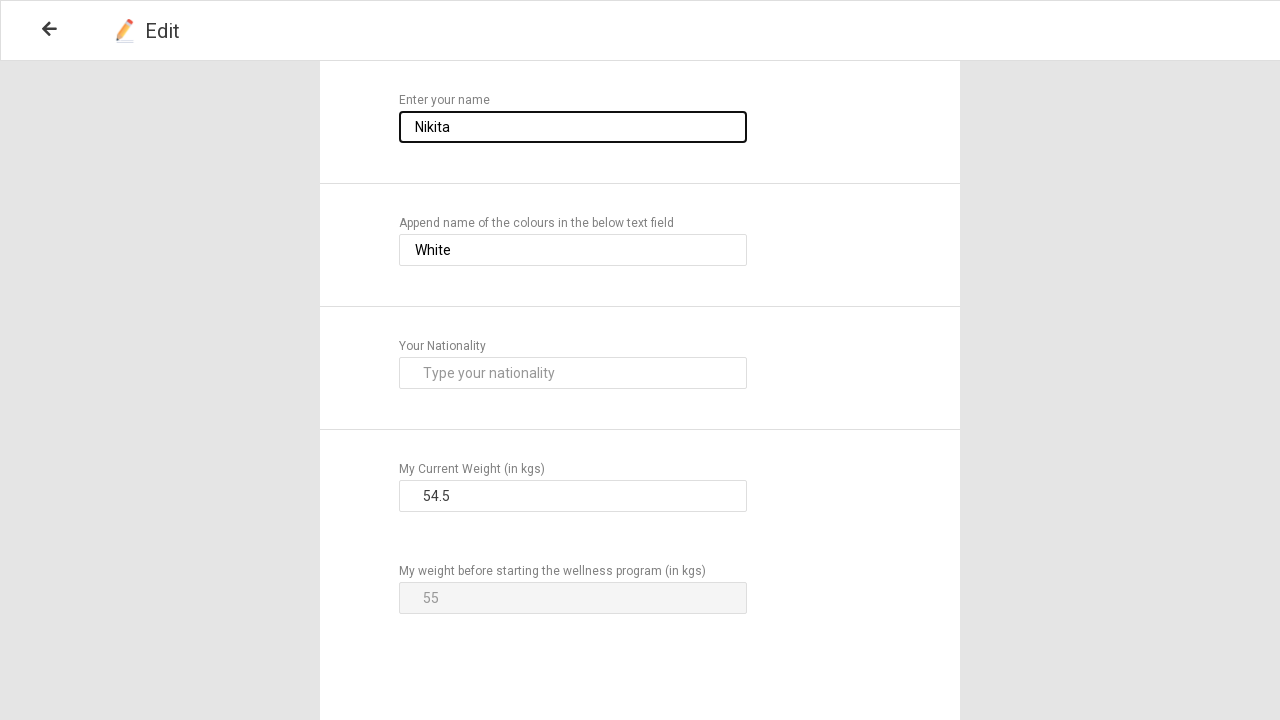

Retrieved bounding box dimensions for weight field
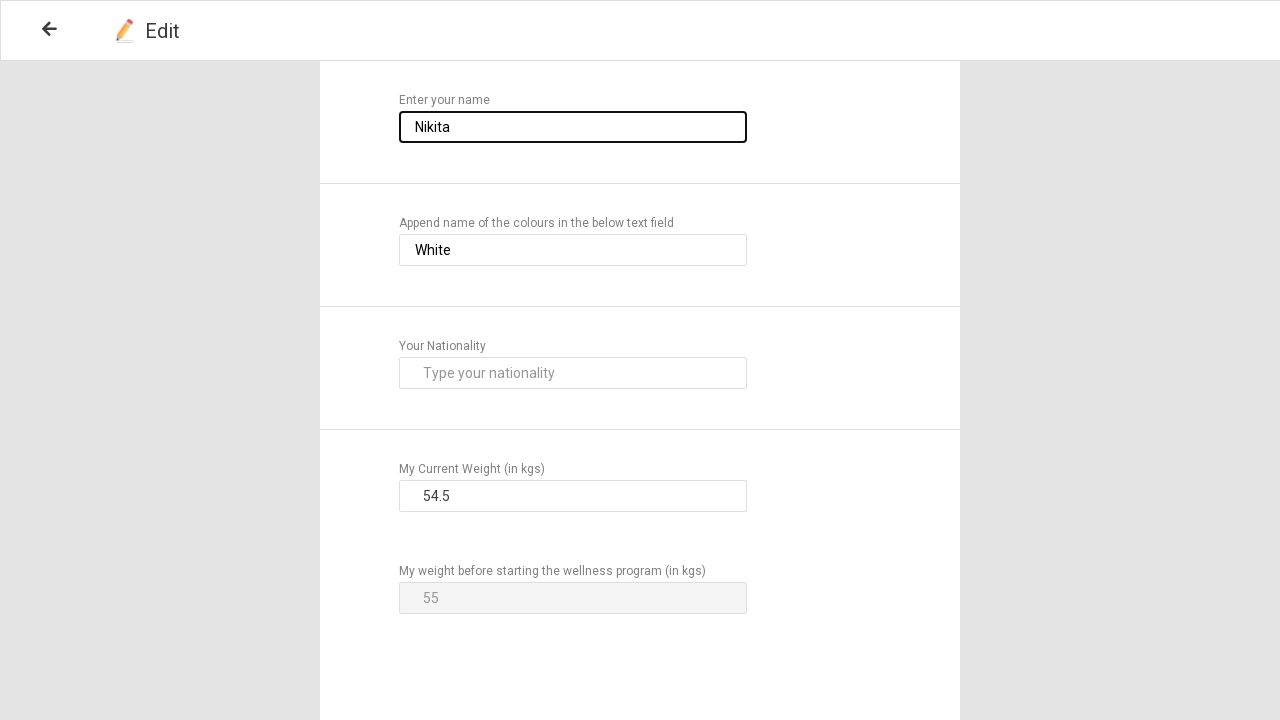

Weight field height: 32, width: 348
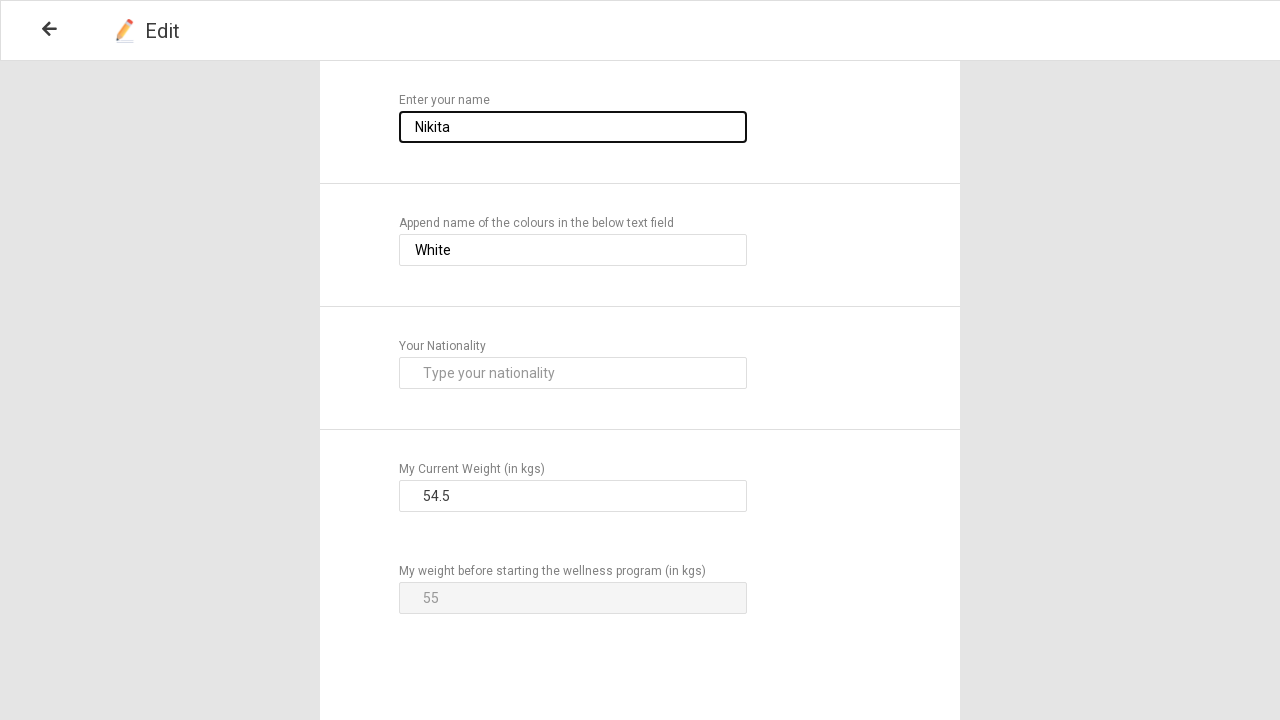

Located all text boxes in the form
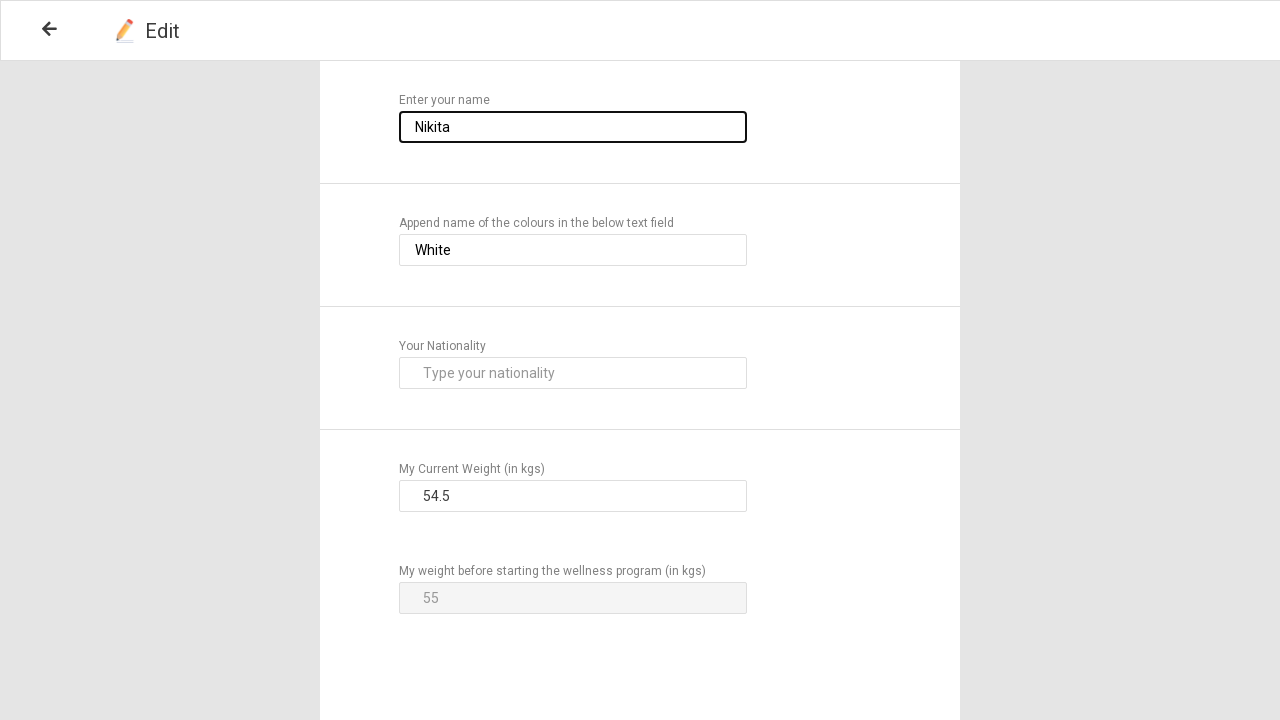

Counted total text boxes in form: 5
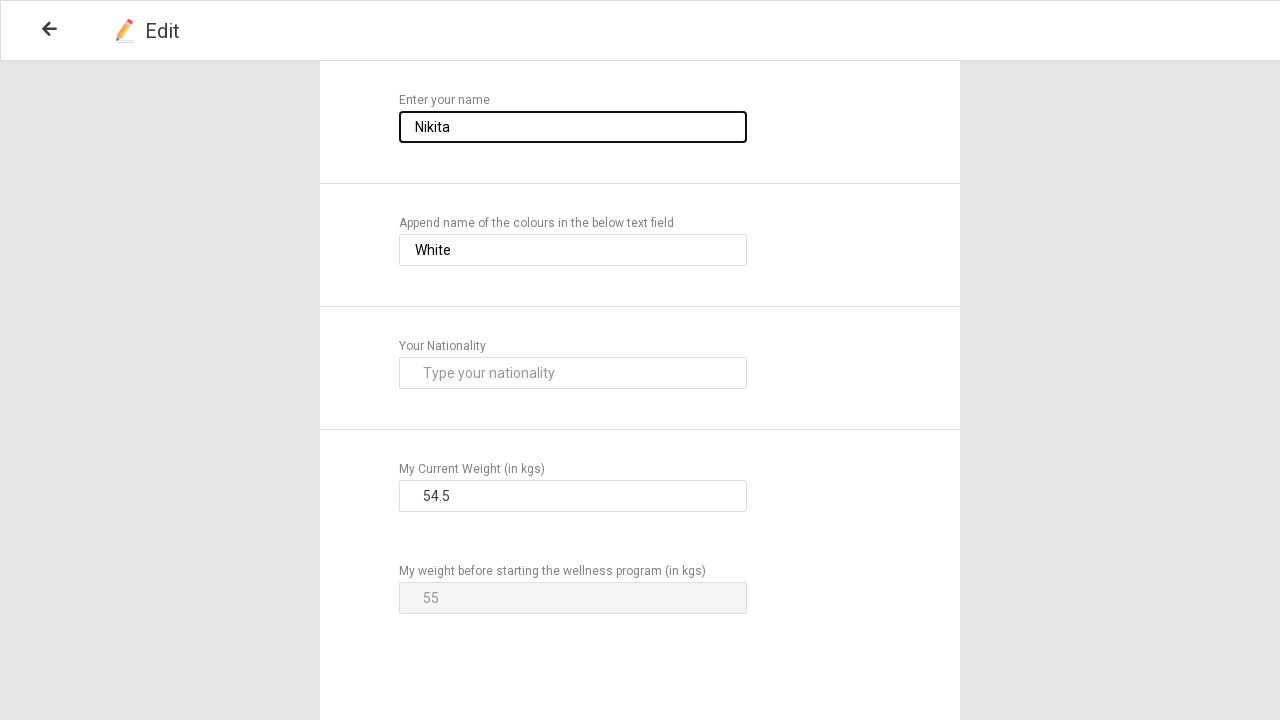

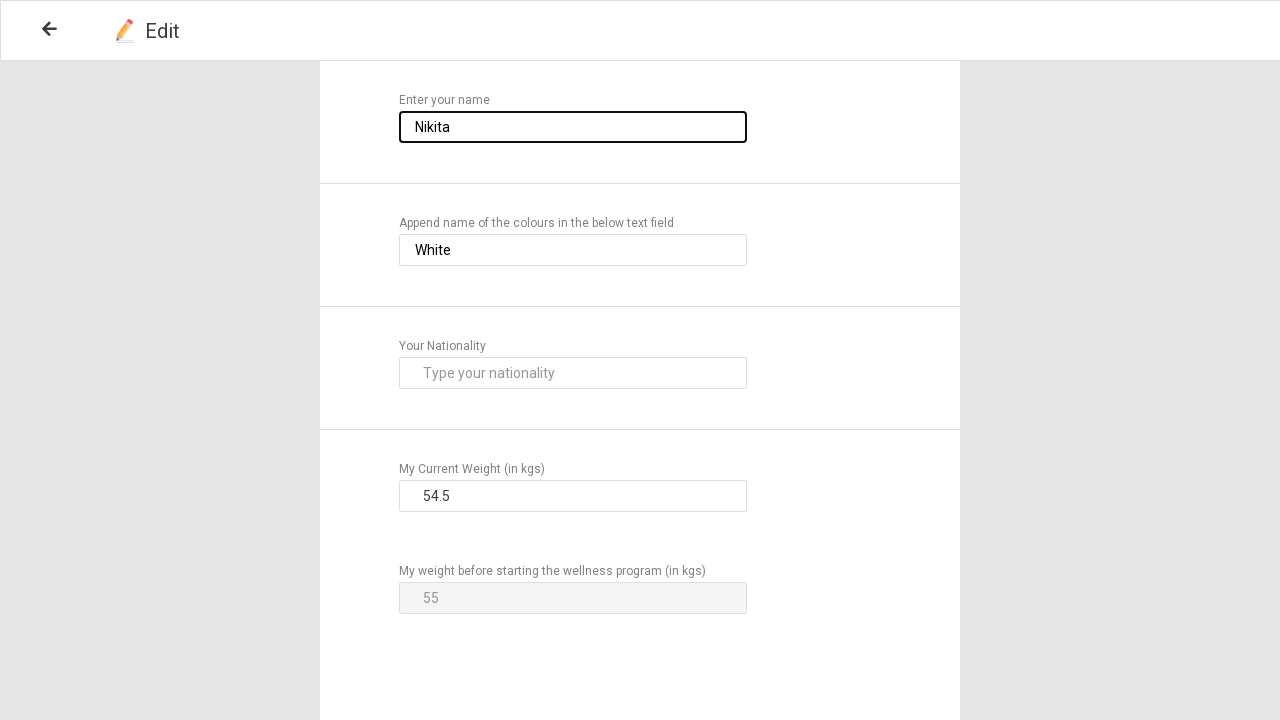